Tests that clicking Clear completed removes completed items from the list

Starting URL: https://demo.playwright.dev/todomvc

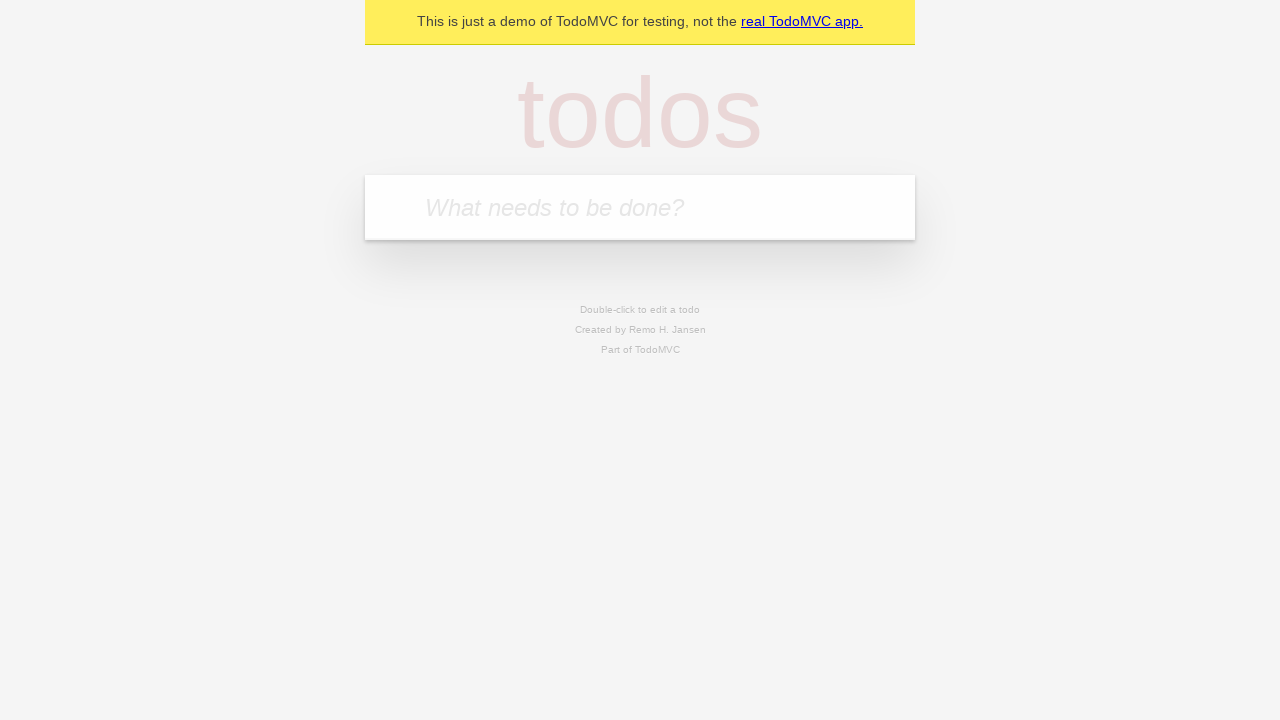

Filled todo input with 'buy some cheese' on internal:attr=[placeholder="What needs to be done?"i]
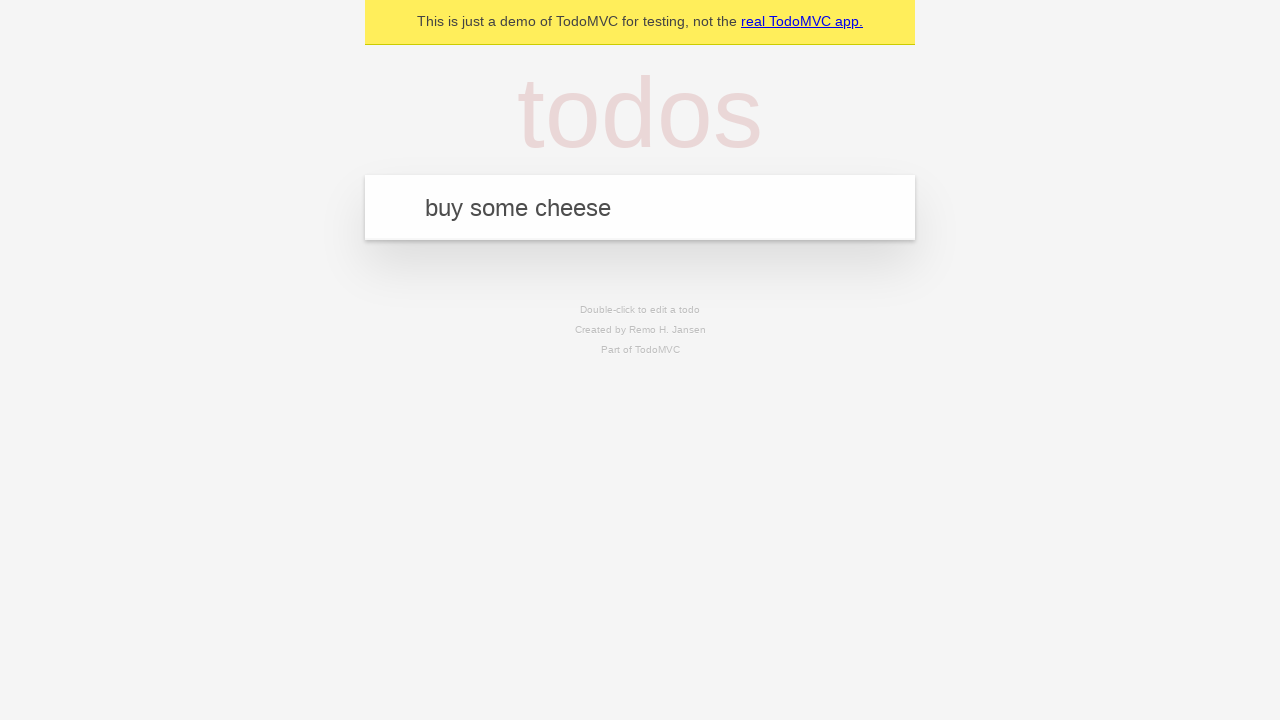

Pressed Enter to add first todo on internal:attr=[placeholder="What needs to be done?"i]
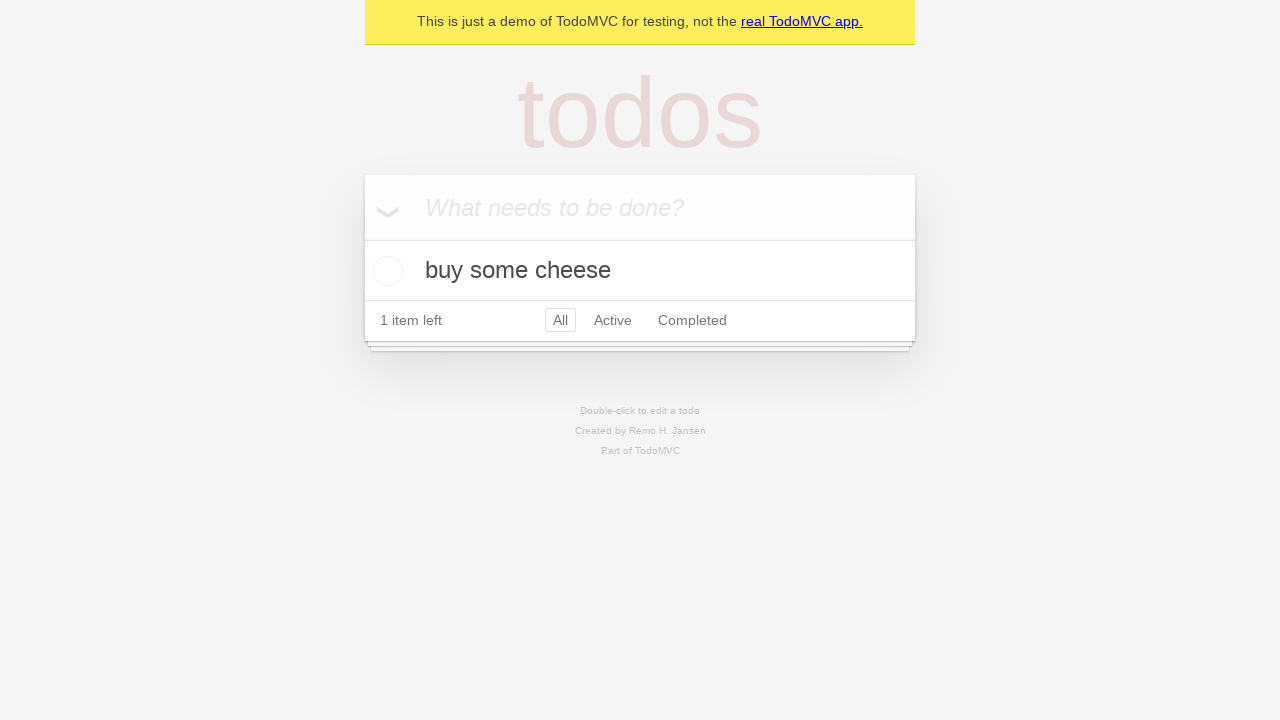

Filled todo input with 'feed the cat' on internal:attr=[placeholder="What needs to be done?"i]
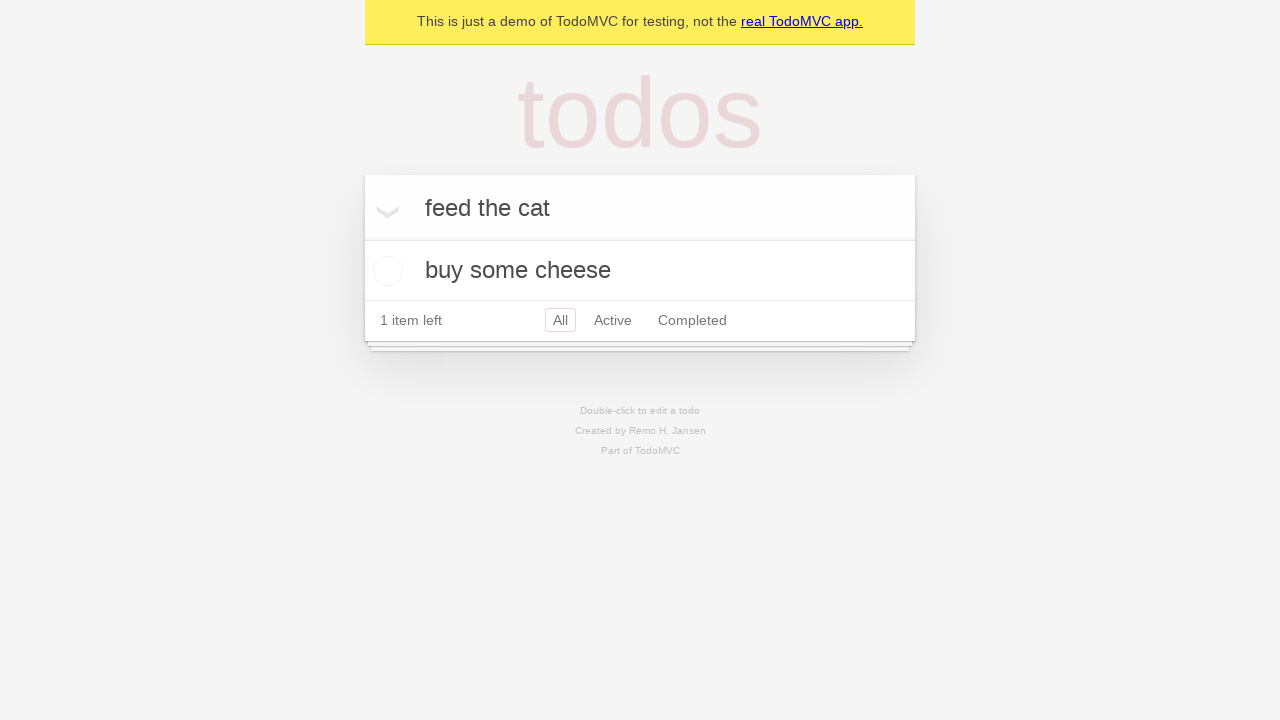

Pressed Enter to add second todo on internal:attr=[placeholder="What needs to be done?"i]
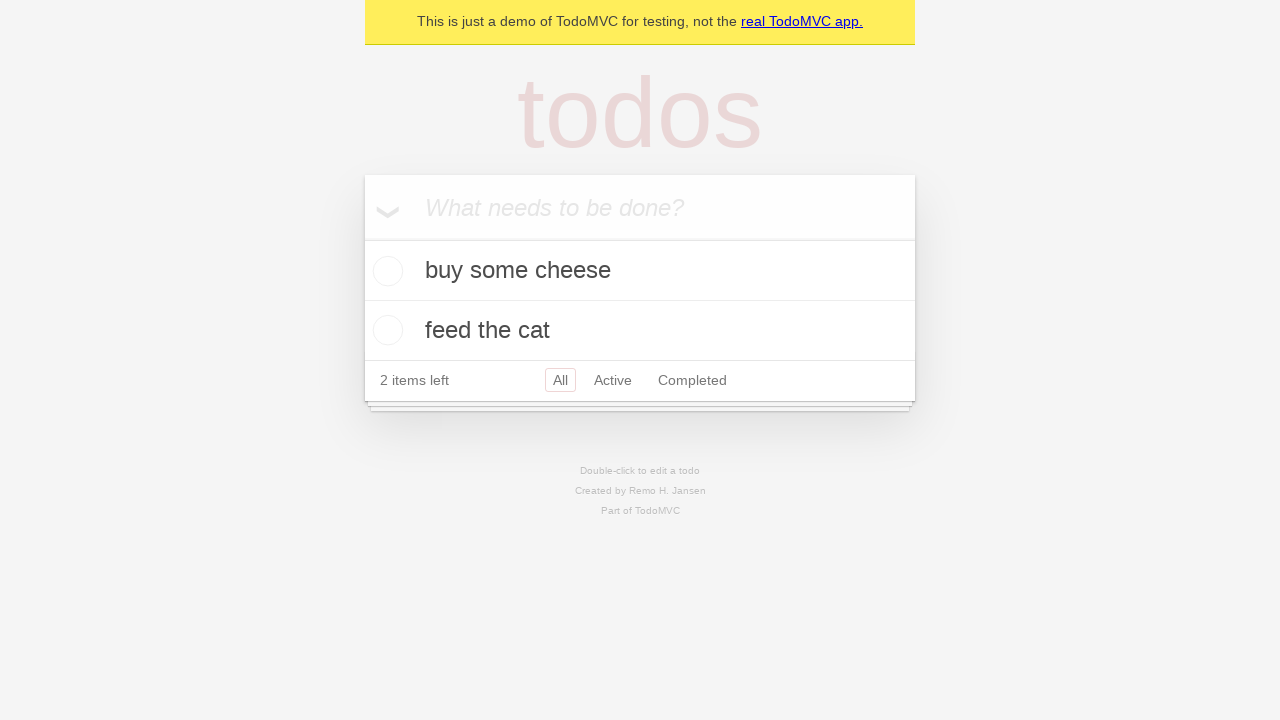

Filled todo input with 'book a doctors appointment' on internal:attr=[placeholder="What needs to be done?"i]
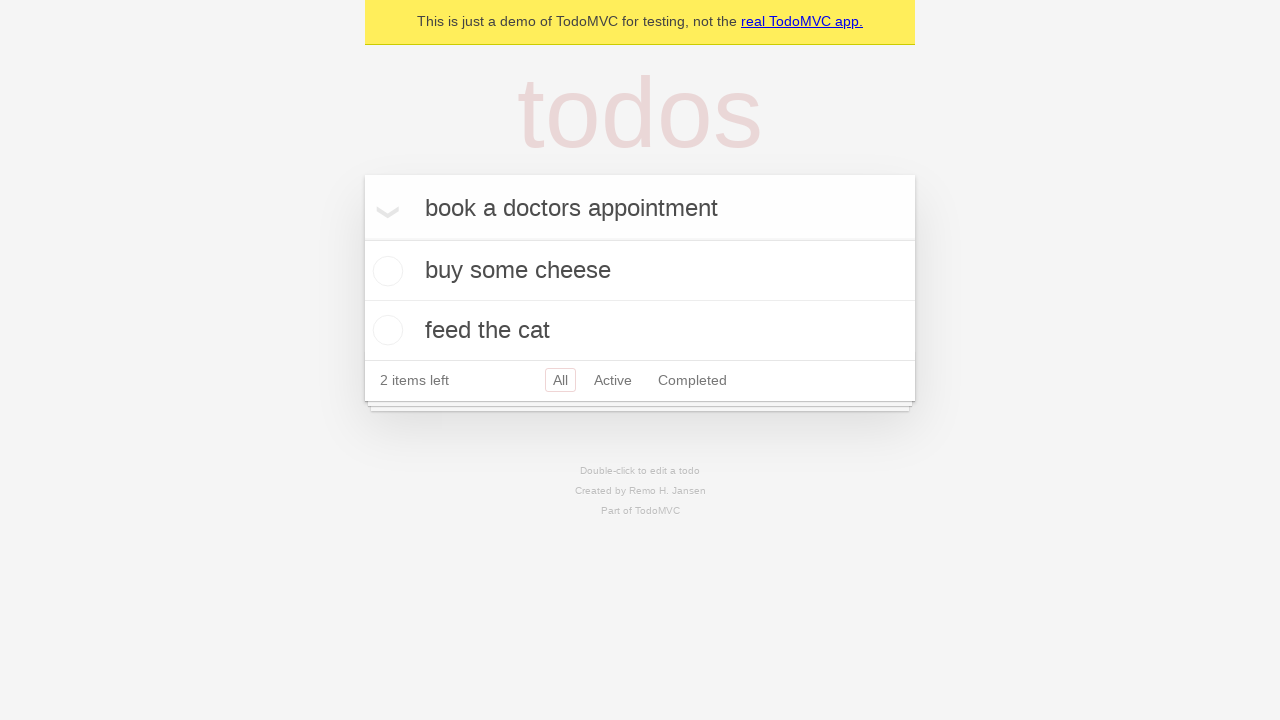

Pressed Enter to add third todo on internal:attr=[placeholder="What needs to be done?"i]
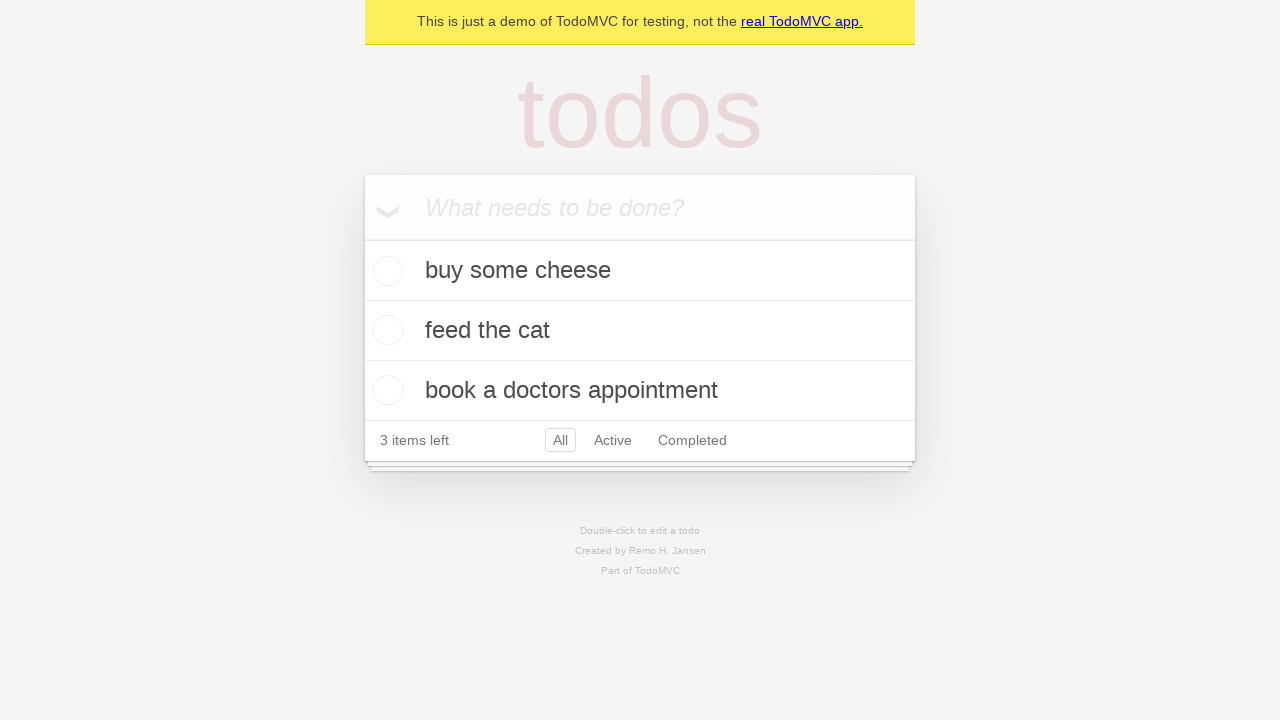

Checked the second todo item to mark it as completed at (385, 330) on .todo-list li >> nth=1 >> internal:role=checkbox
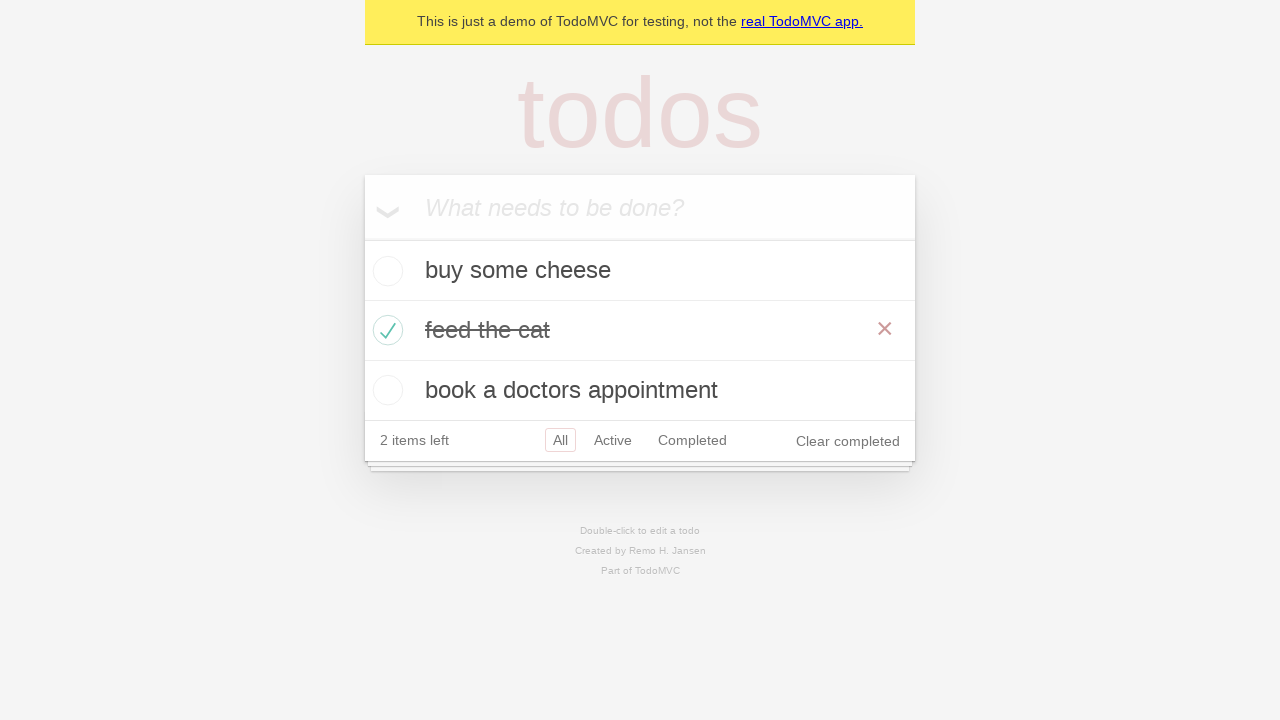

Clicked 'Clear completed' button to remove completed items at (848, 441) on .clear-completed
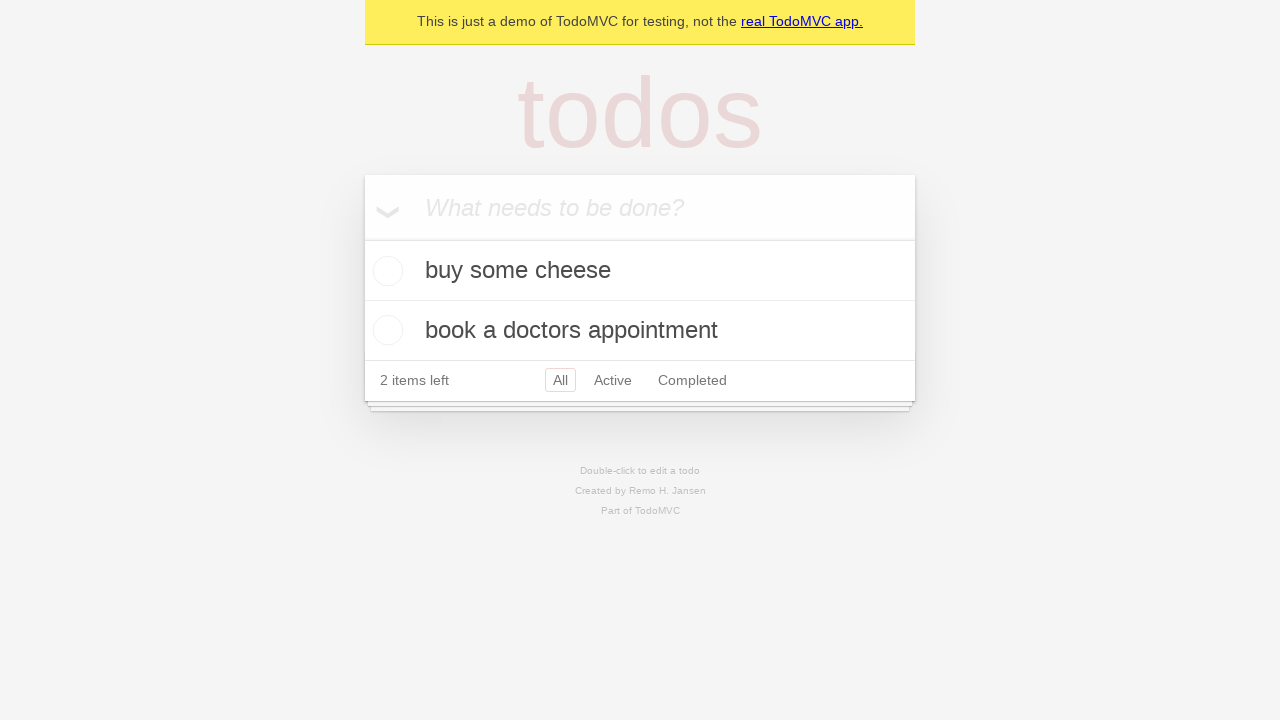

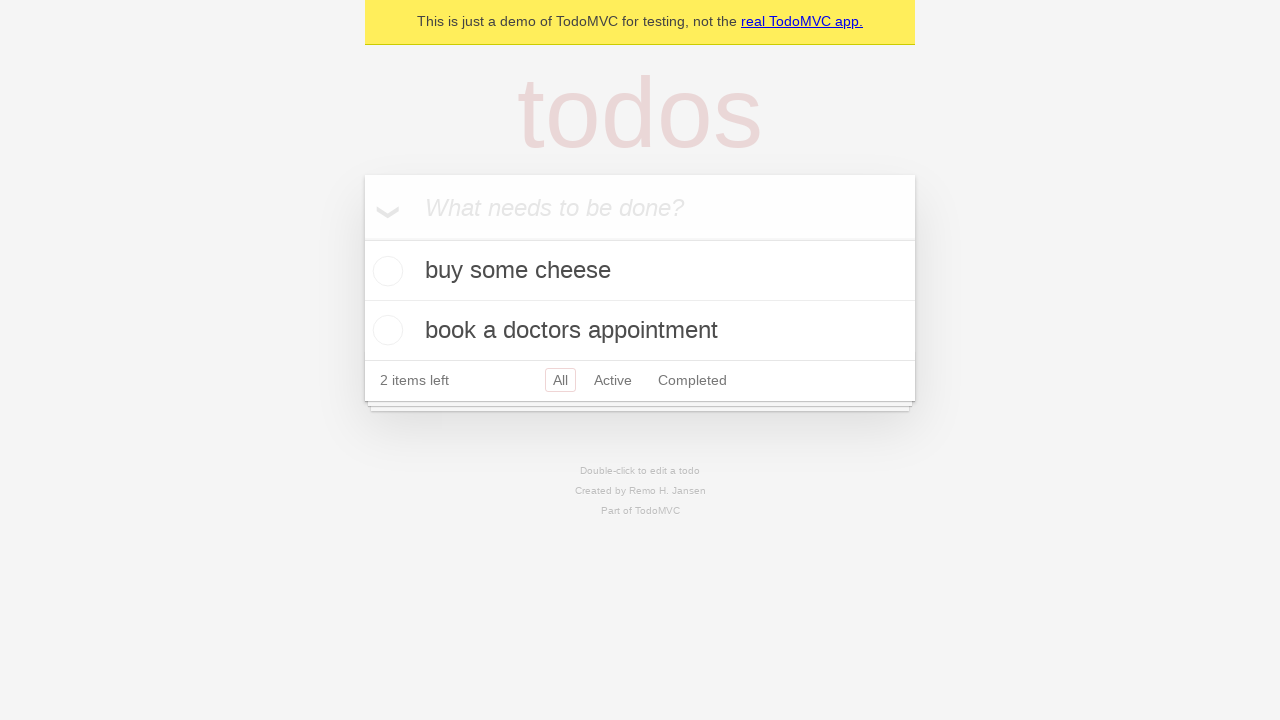